Navigates to GitHub homepage and checks for the presence of Sign in link element

Starting URL: https://github.com/

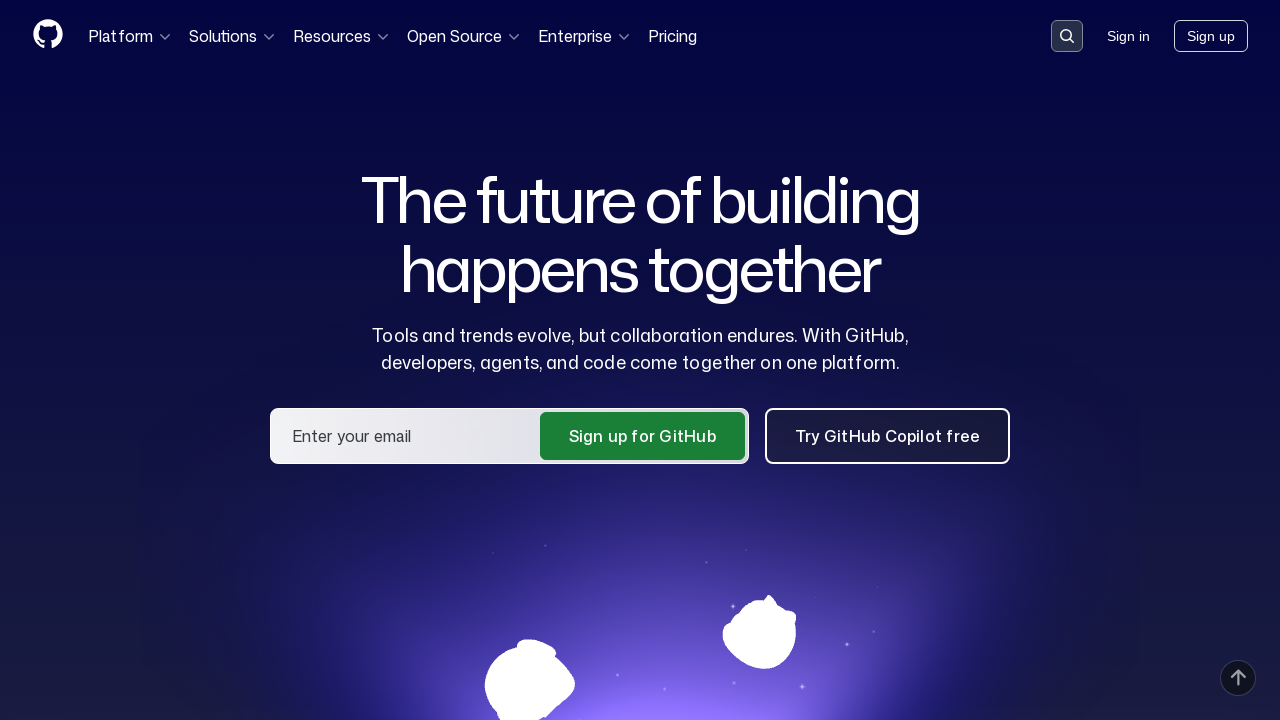

Navigated to GitHub homepage
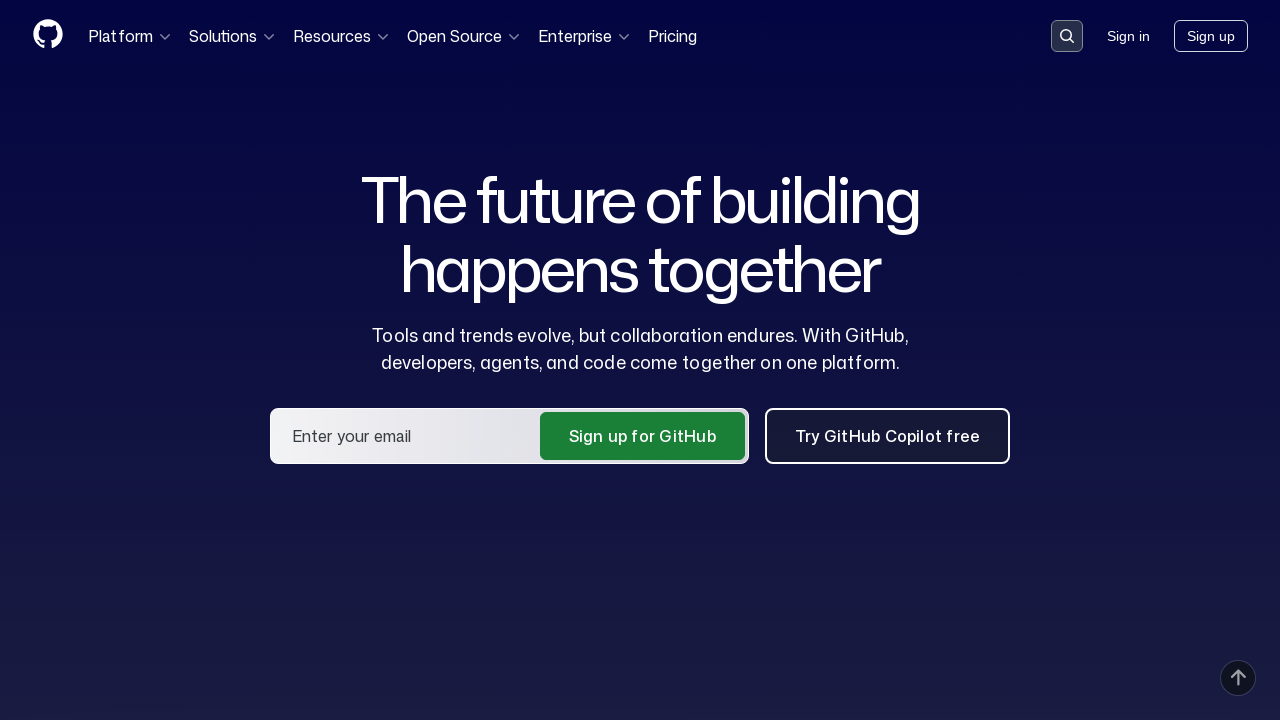

Located Sign in link elements
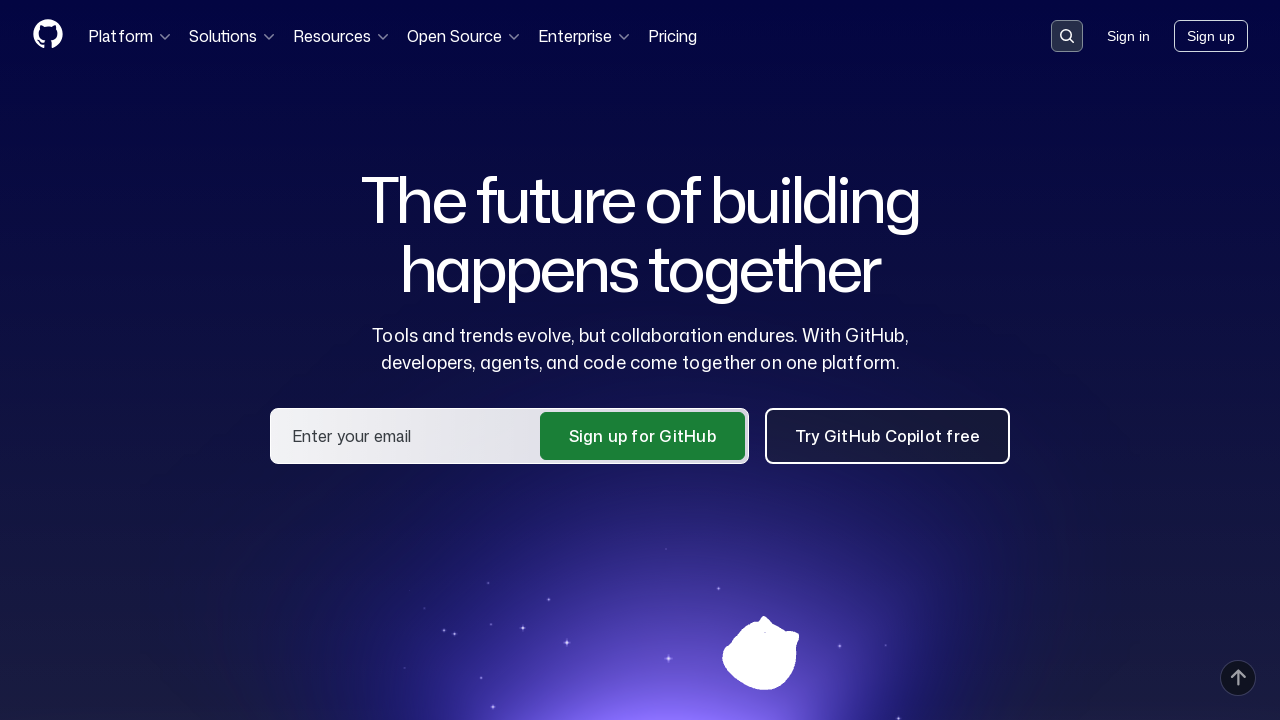

Located Log in link elements
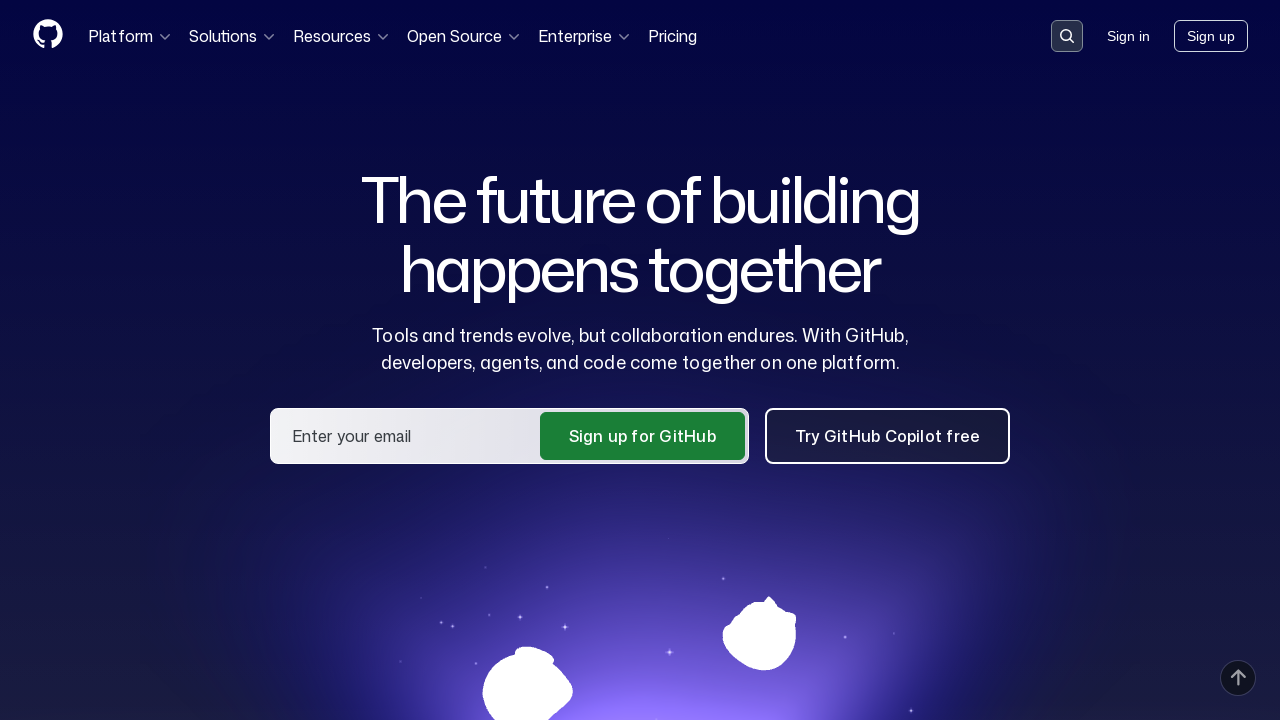

Confirmed Log in elements not found as expected
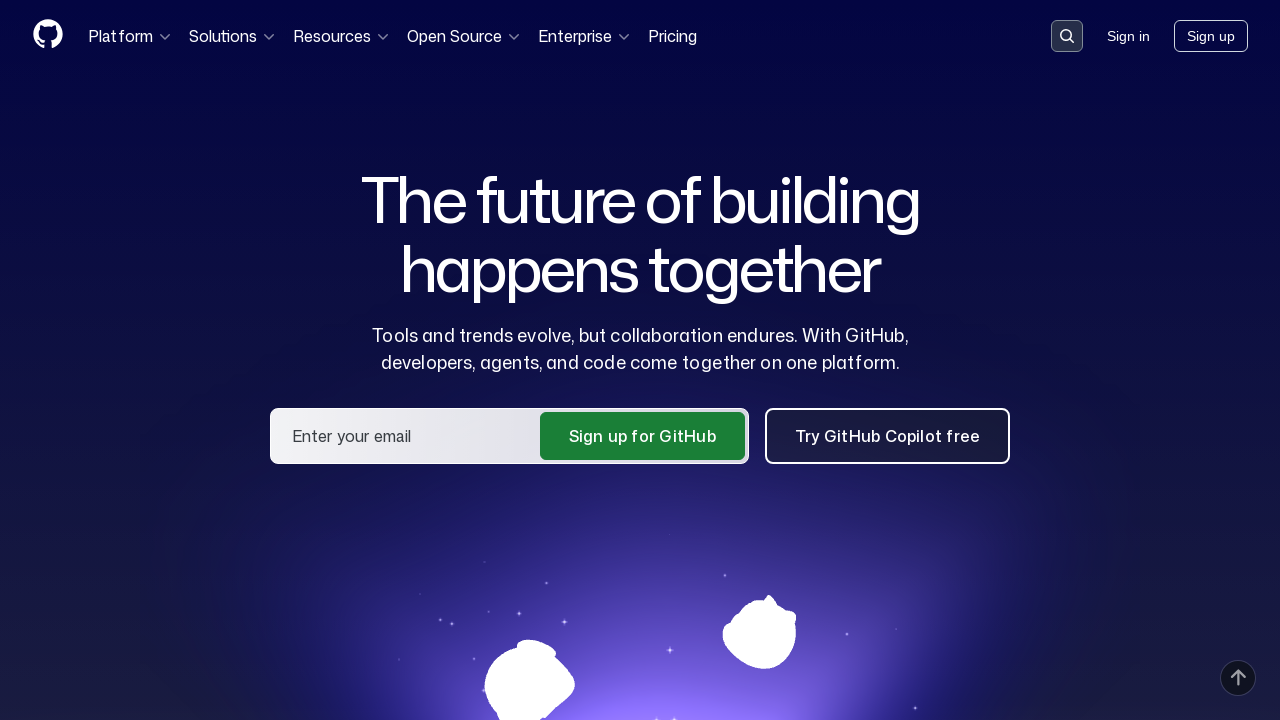

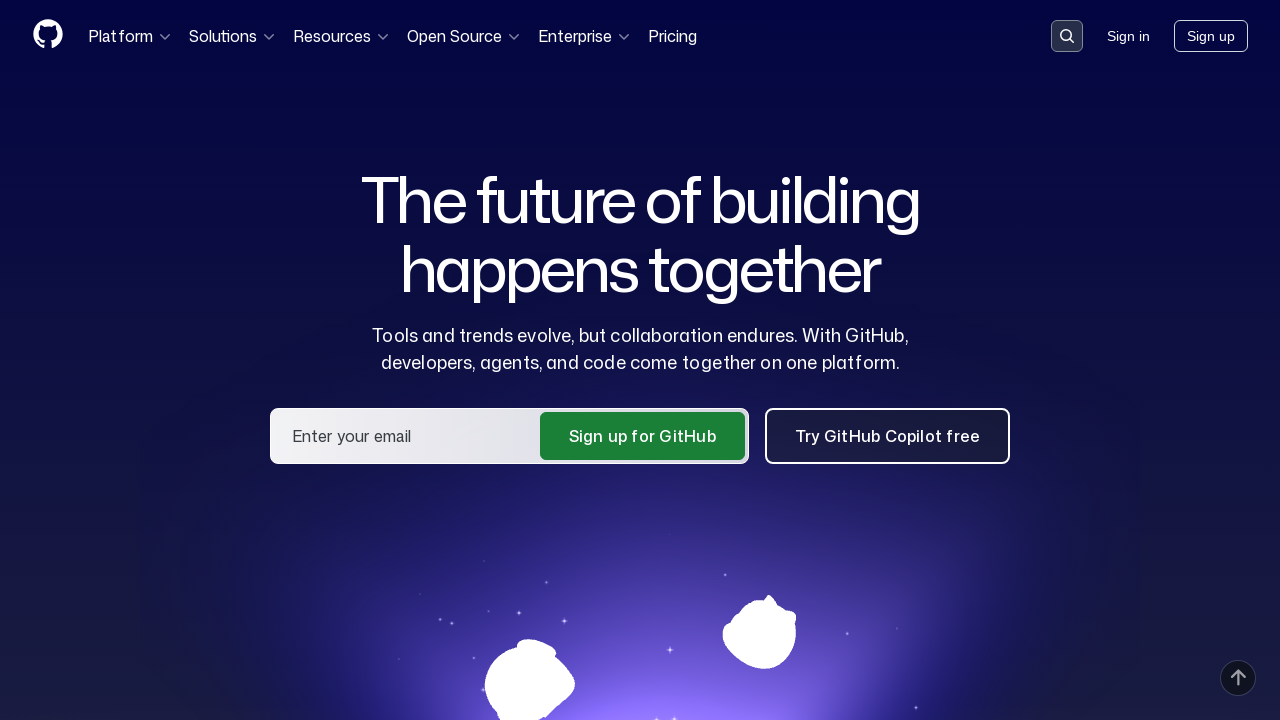